Tests network request interception by failing requests matching a specific pattern, then navigates to a page and clicks the library button

Starting URL: https://rahulshettyacademy.com/angularAppdemo/

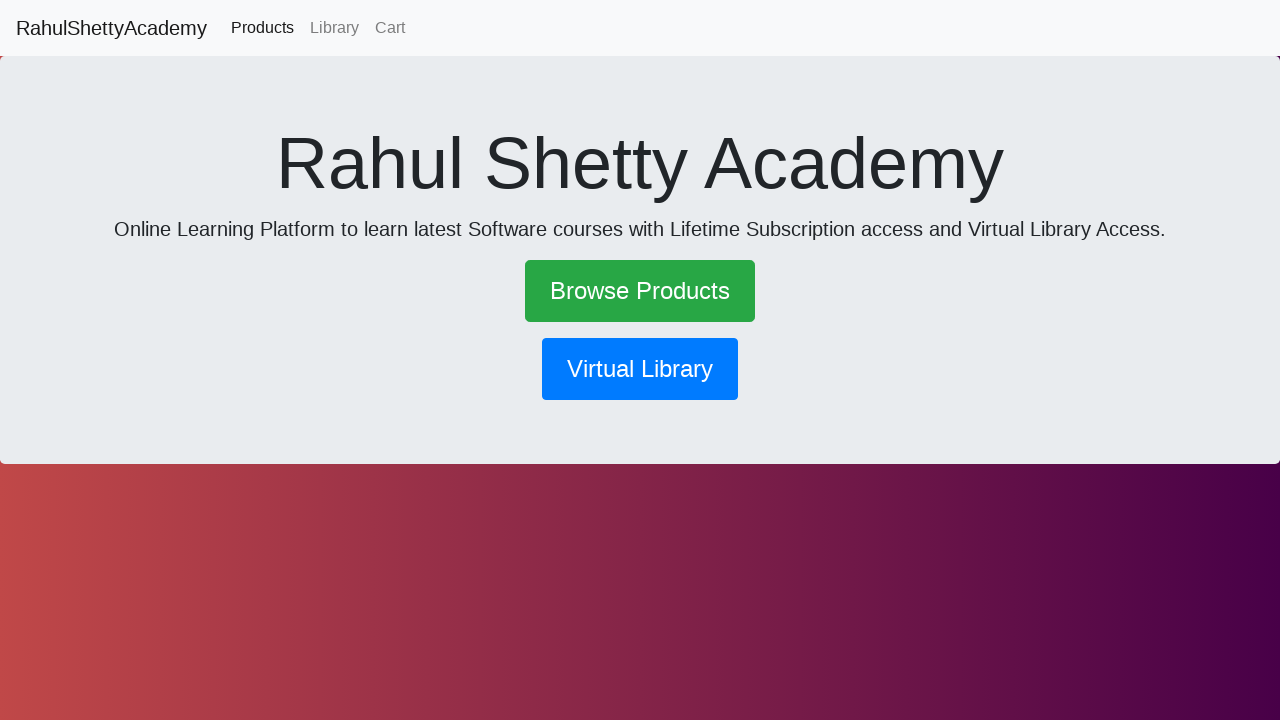

Set up route handler to abort requests matching 'GetBook' pattern
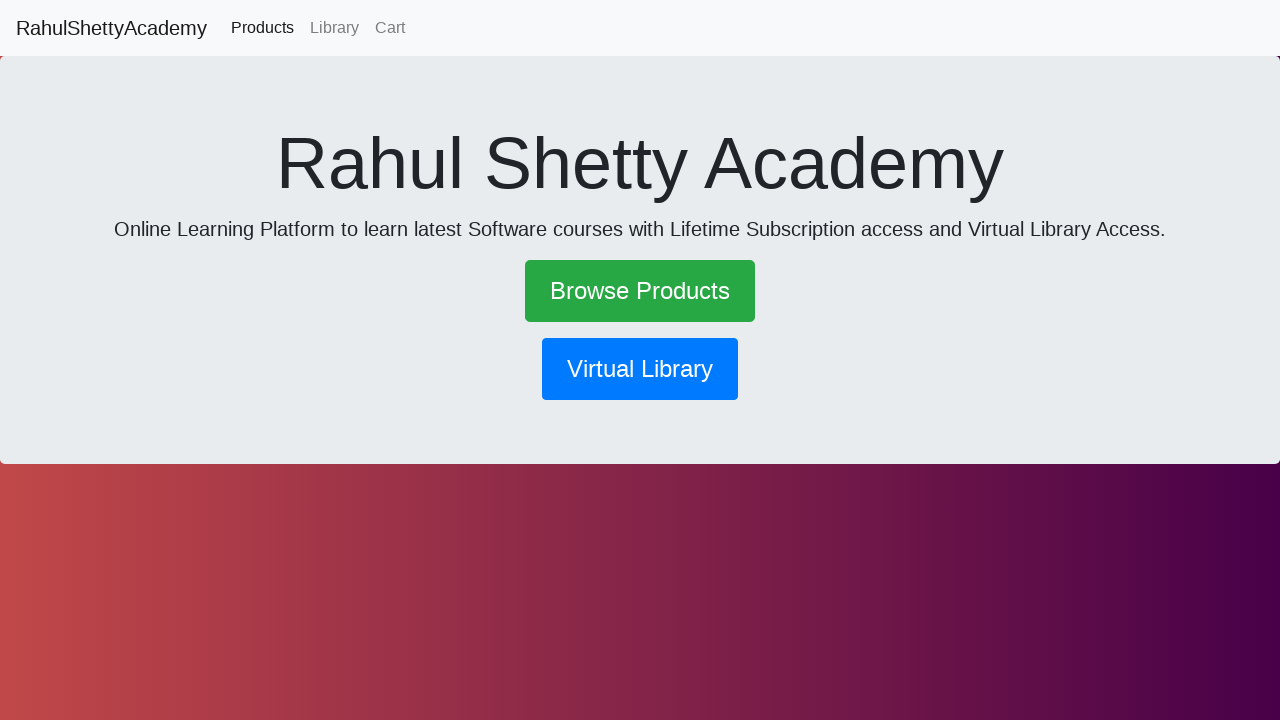

Clicked the library button at (640, 369) on button[routerlink*='library']
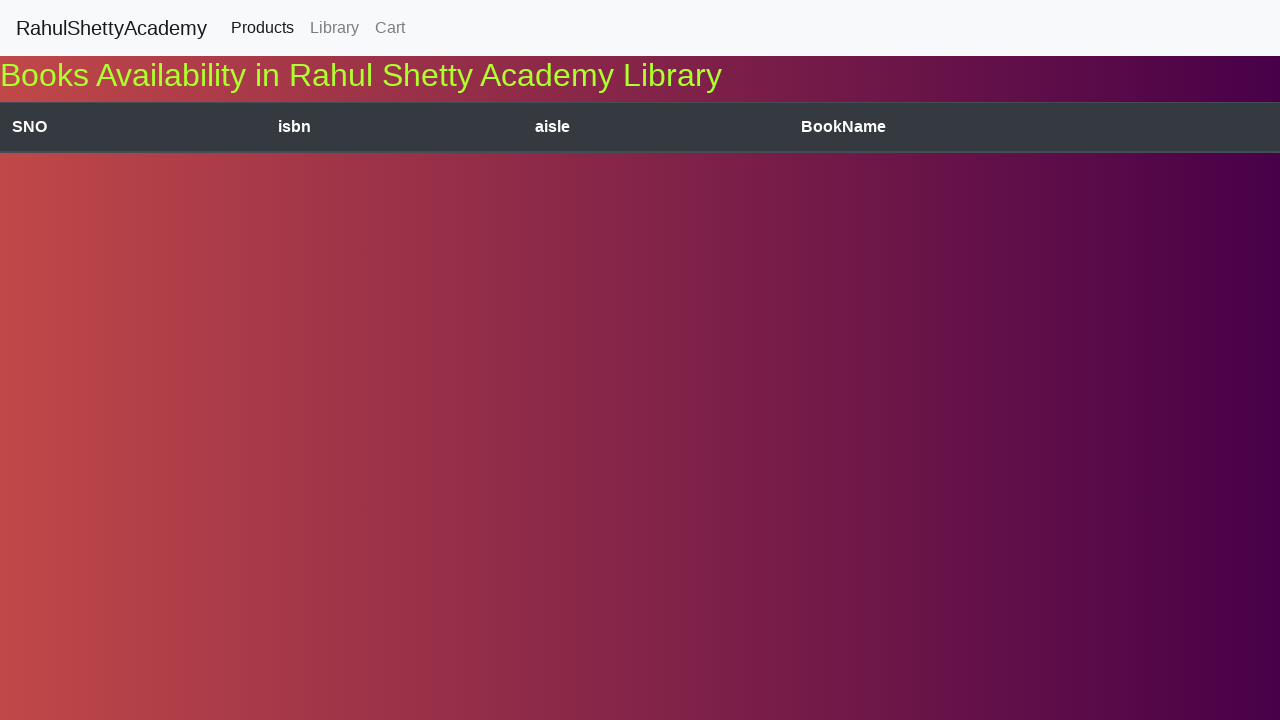

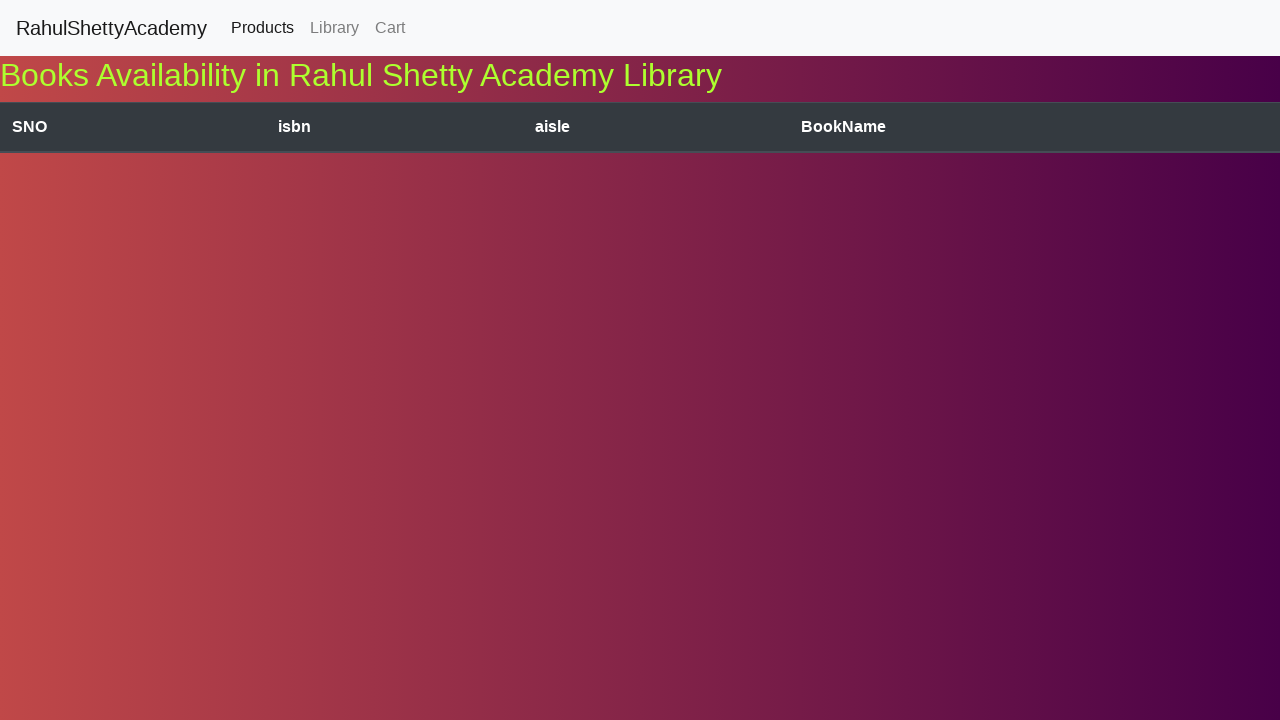